Tests shop default sorting by price low to high by clicking Shop menu and selecting "price" from the sorting dropdown.

Starting URL: http://practice.automationtesting.in

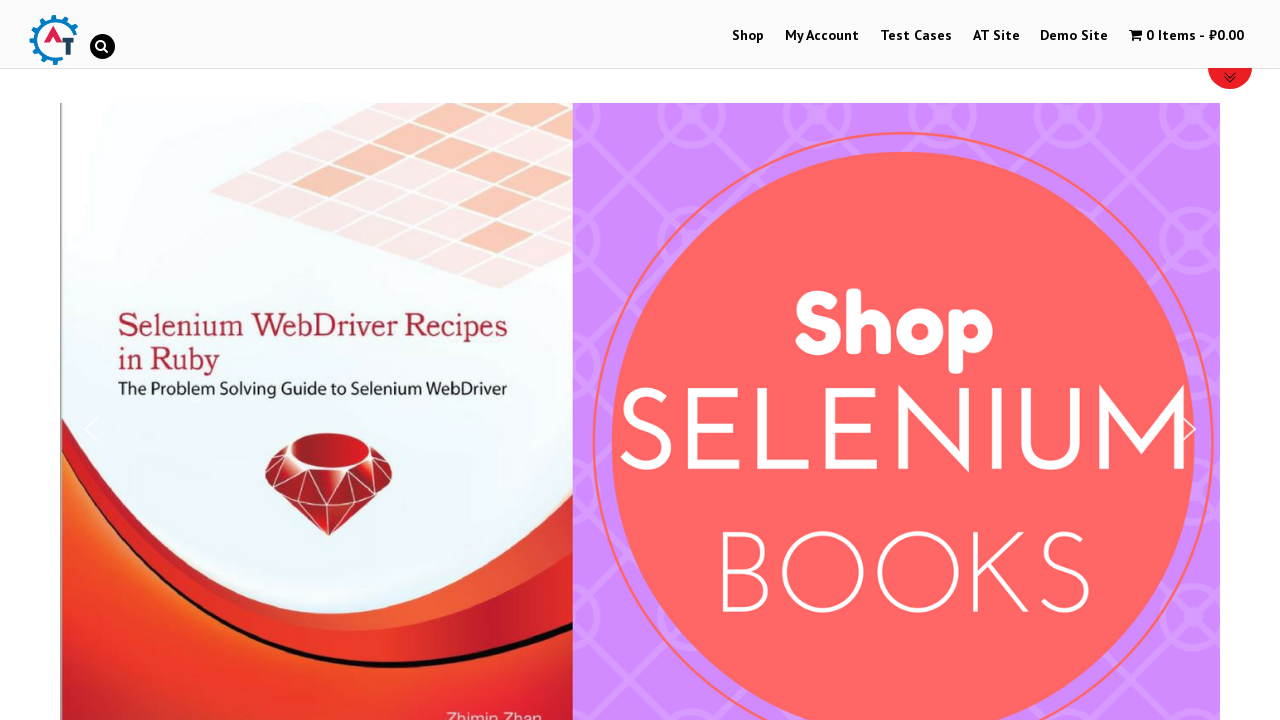

Clicked on Shop menu at (748, 36) on xpath=//a[normalize-space()='Shop']
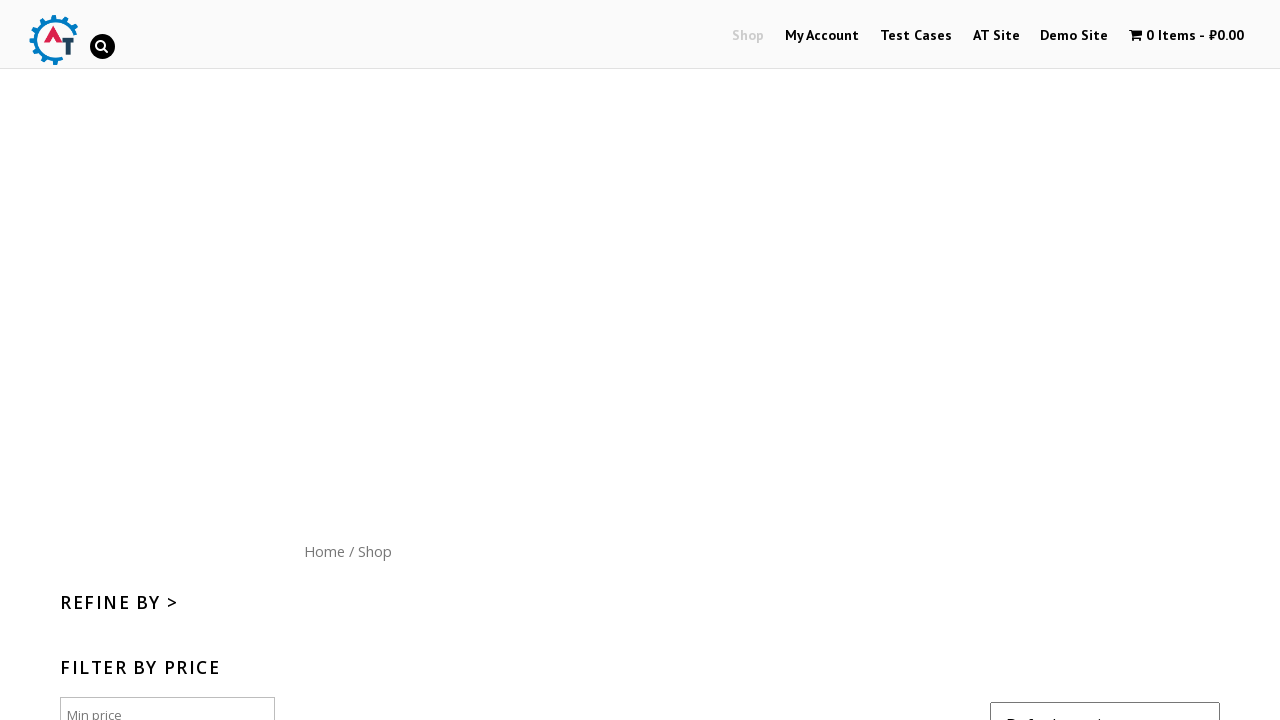

Selected 'price' option from sorting dropdown on //*[@id='content']/form/select
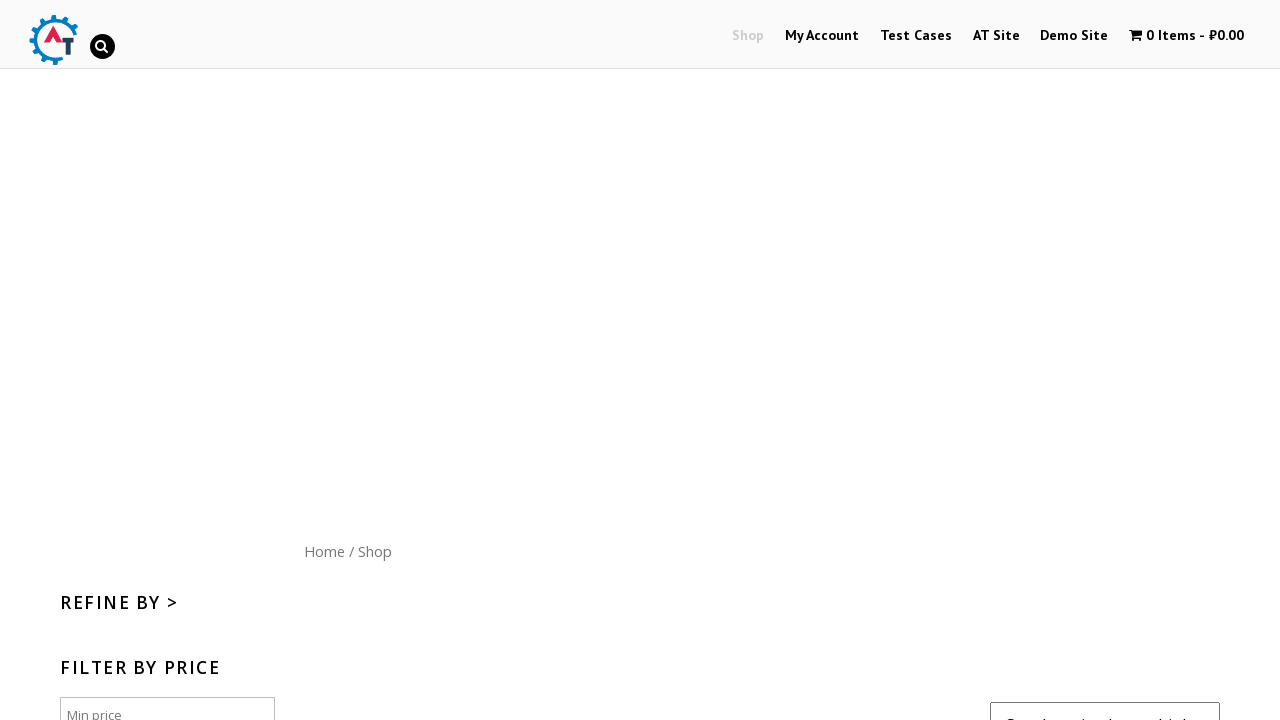

Waited for network idle - products sorted by price (low to high) loaded
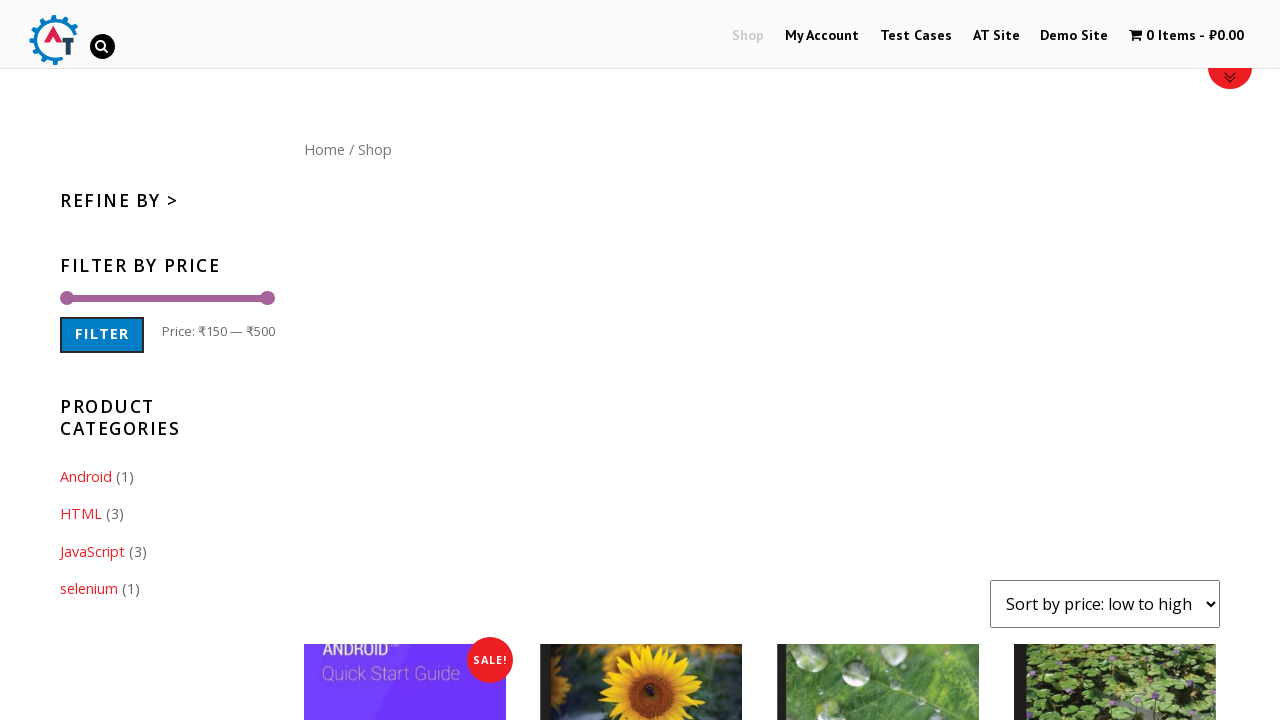

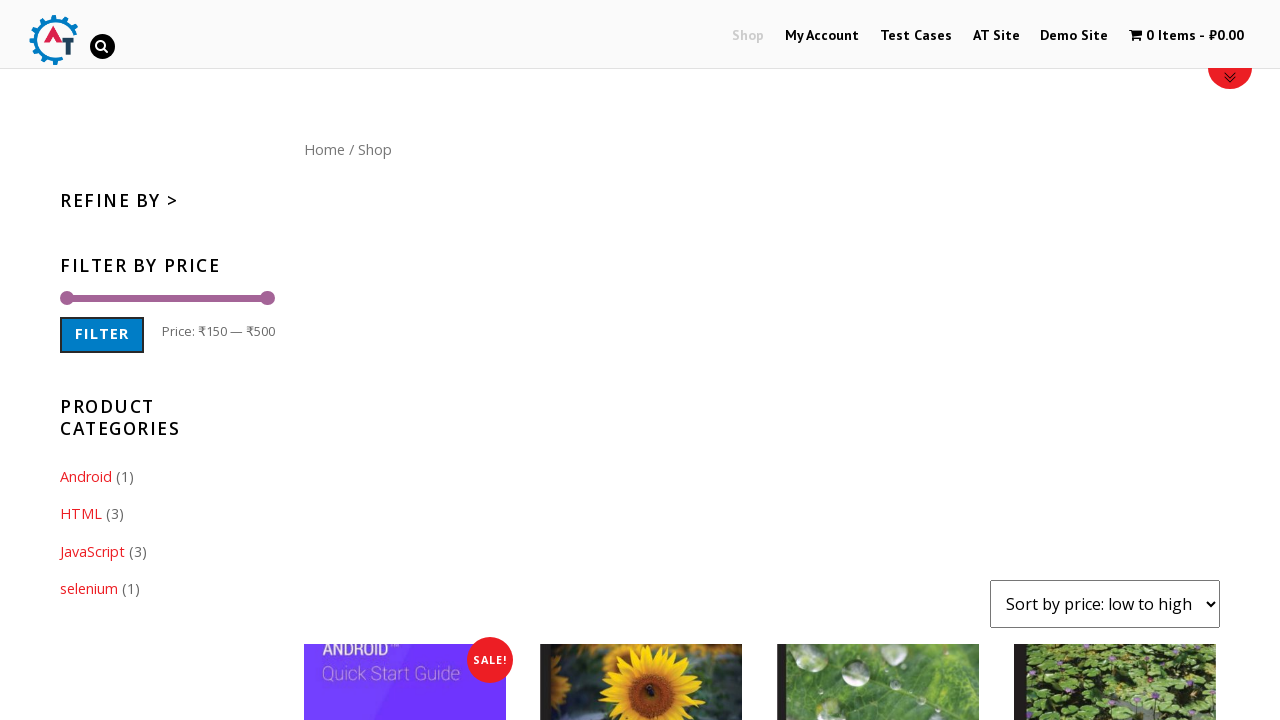